Tests selecting Java option from a multi-select dropdown list

Starting URL: https://chandanachaitanya.github.io/selenium-practice-site/

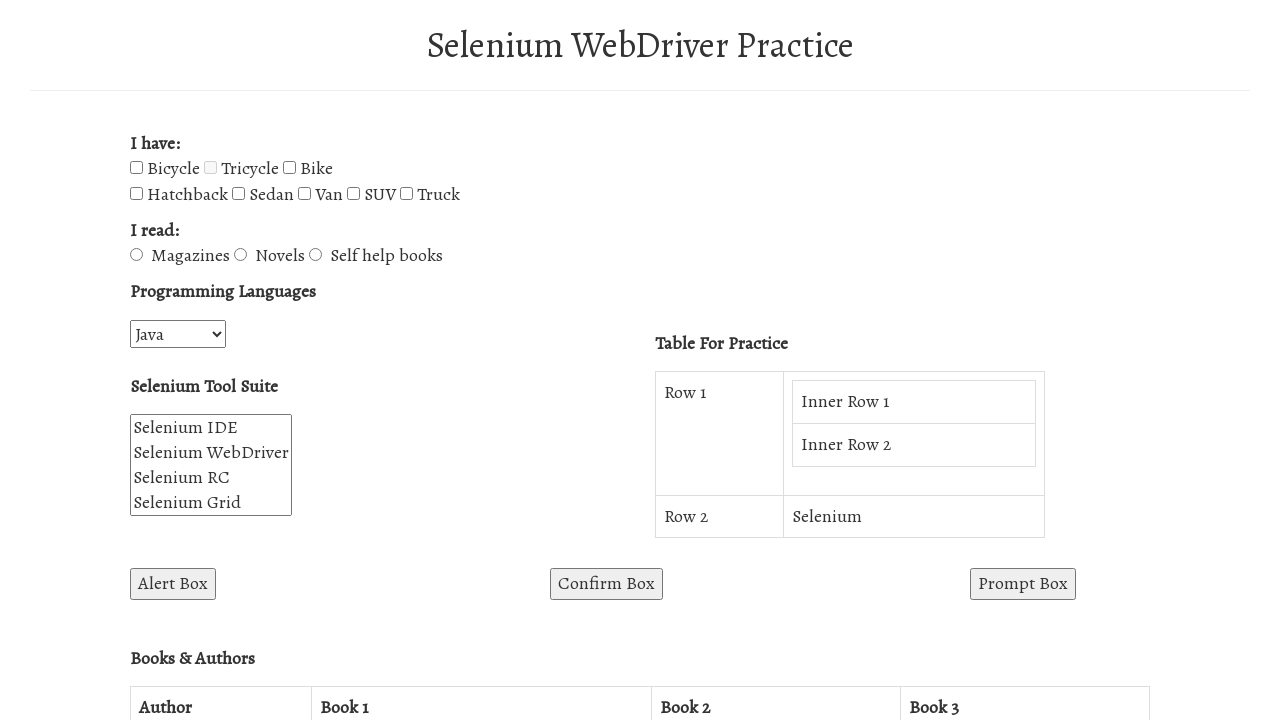

Located multi-select dropdown element with id 'selenium_suite'
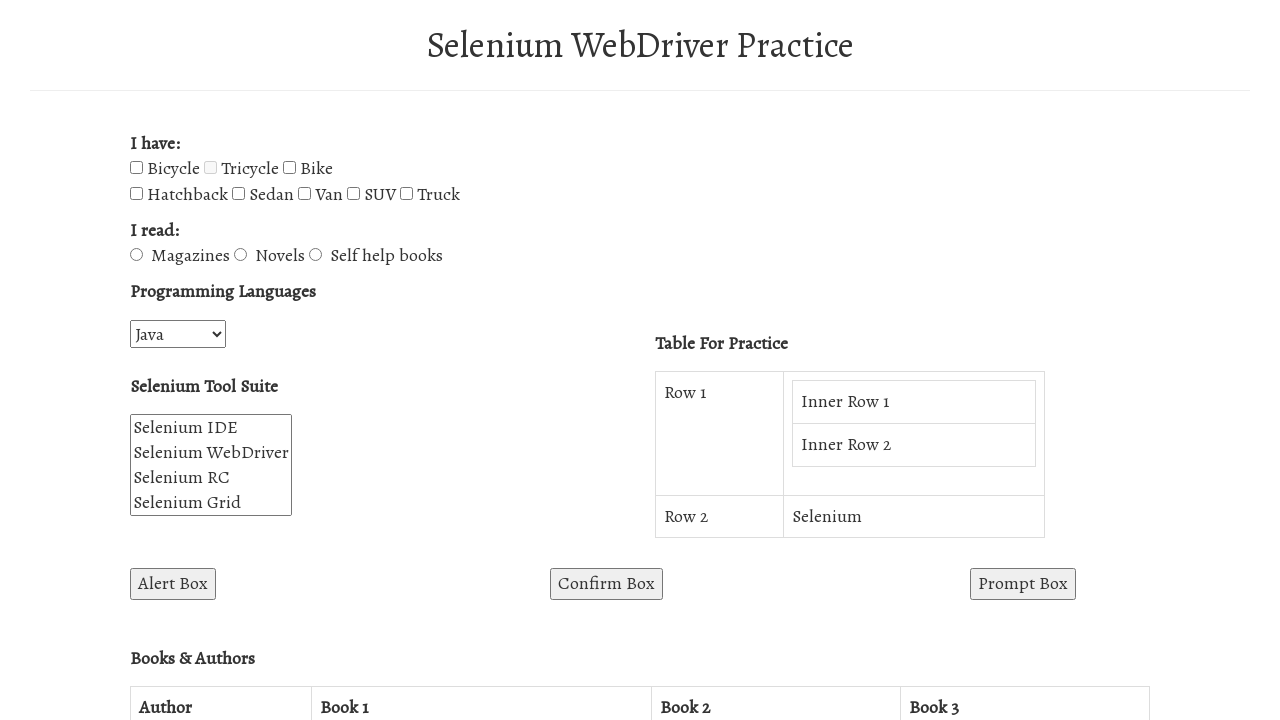

Selected Java option (index 0) from multi-select dropdown on #selenium_suite
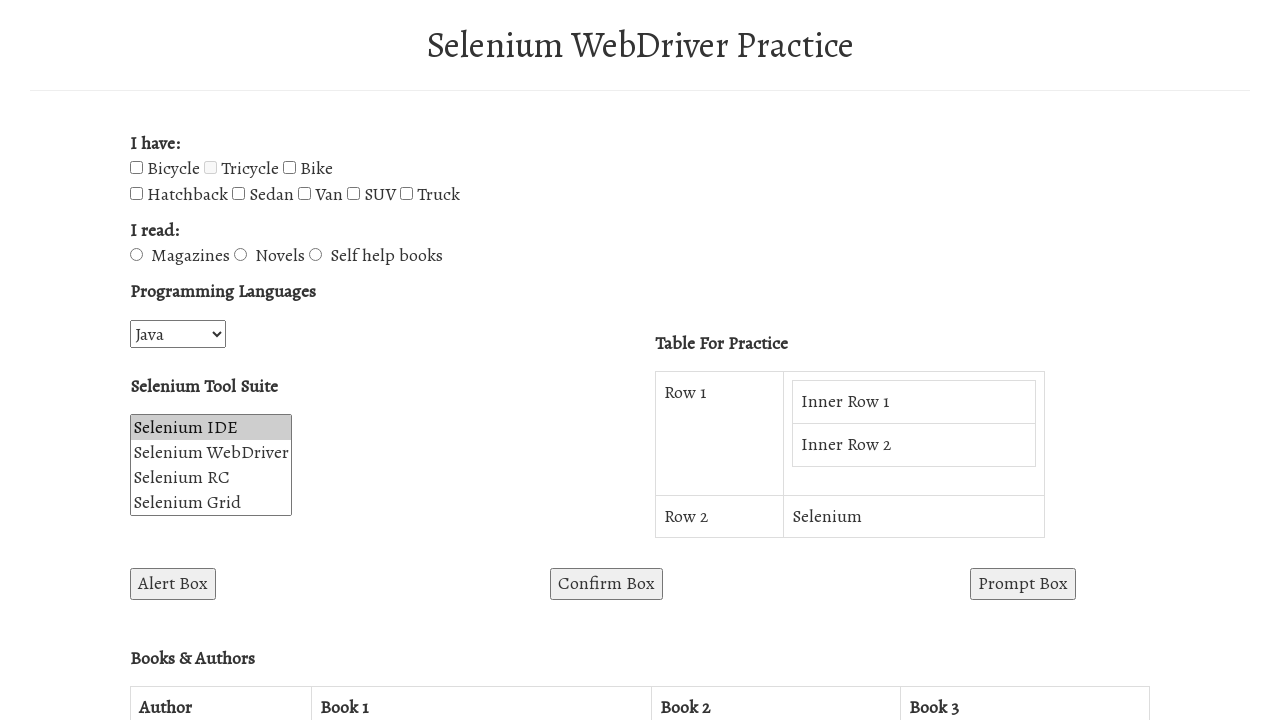

Located checked options in the multi-select dropdown
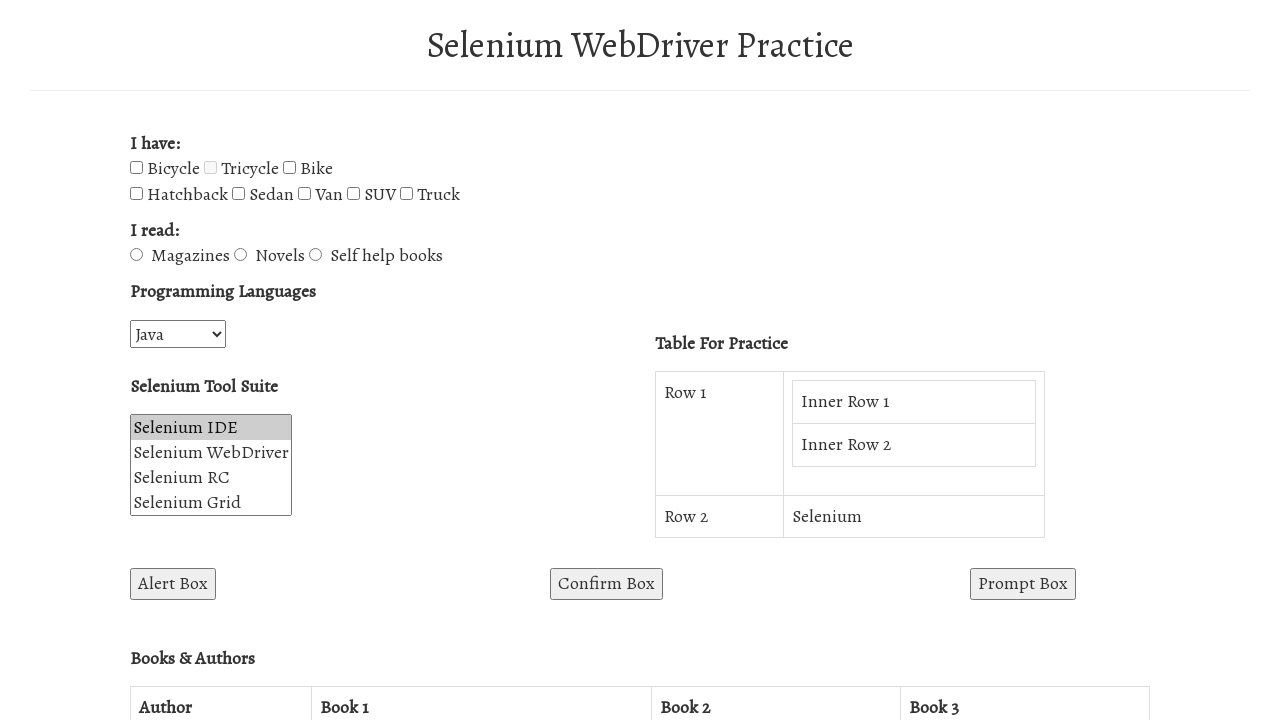

Verified that at least one option is selected in the dropdown
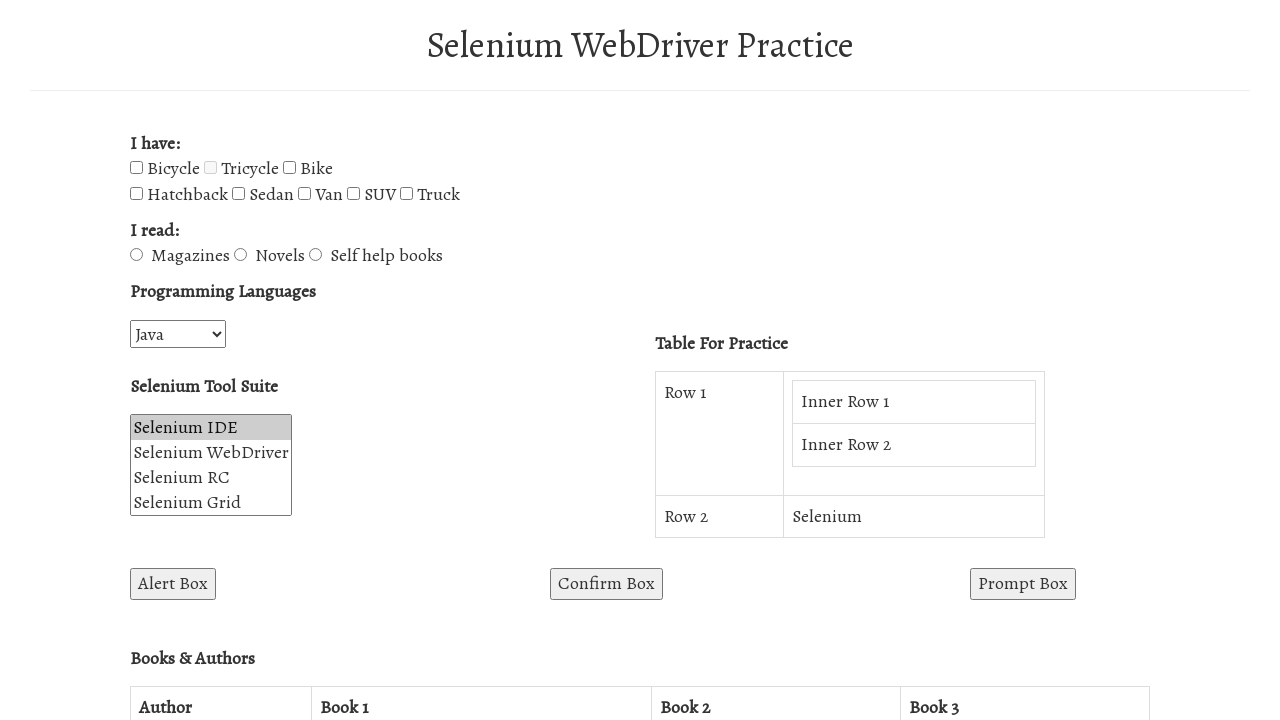

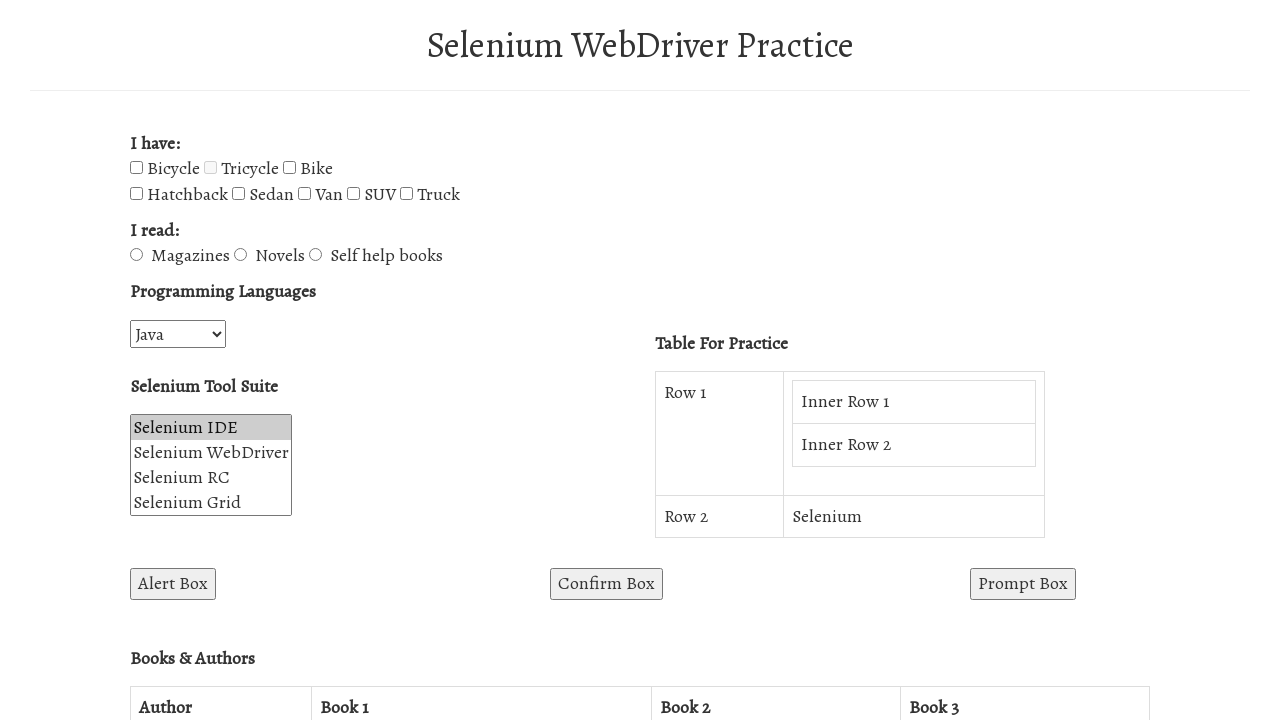